Tests browser zoom functionality by zooming in to 200%, zooming out to 50%, and resetting to 100% default zoom level using JavaScript execution on a public website.

Starting URL: https://www.iplt20.com

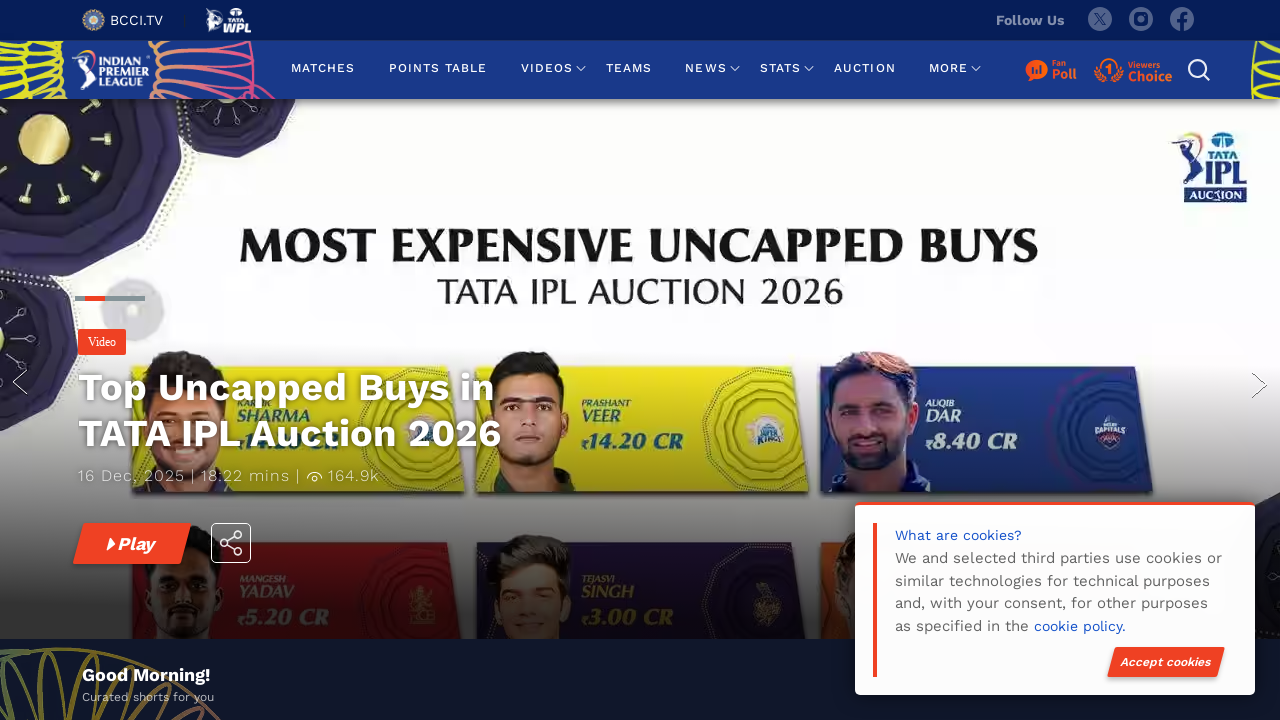

Zoomed in to 200% using JavaScript
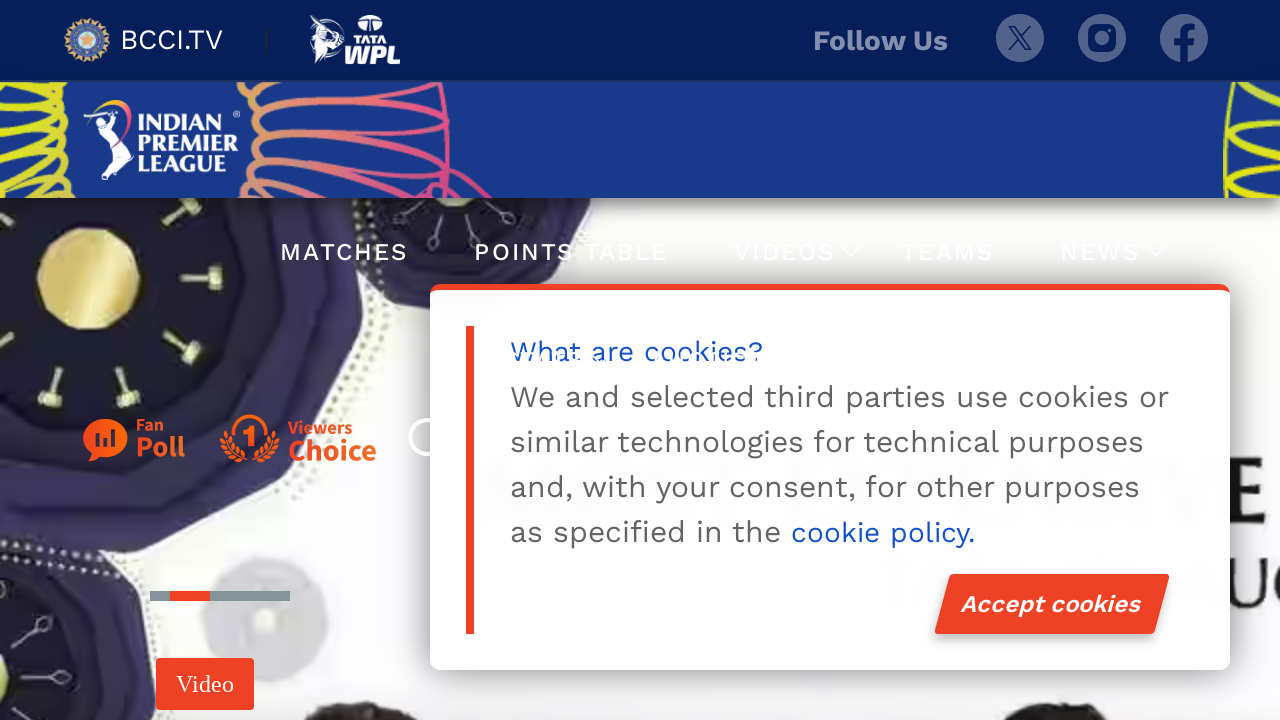

Waited 3 seconds to observe zoom in effect
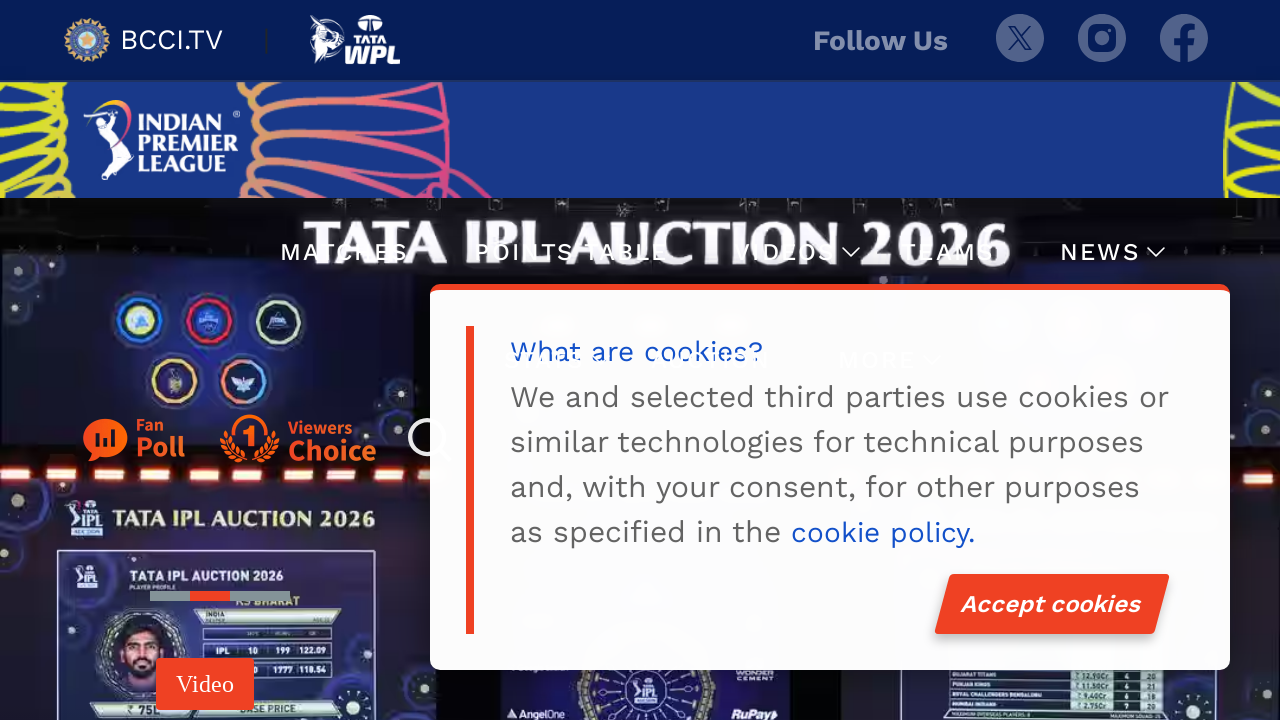

Zoomed out to 50% using JavaScript
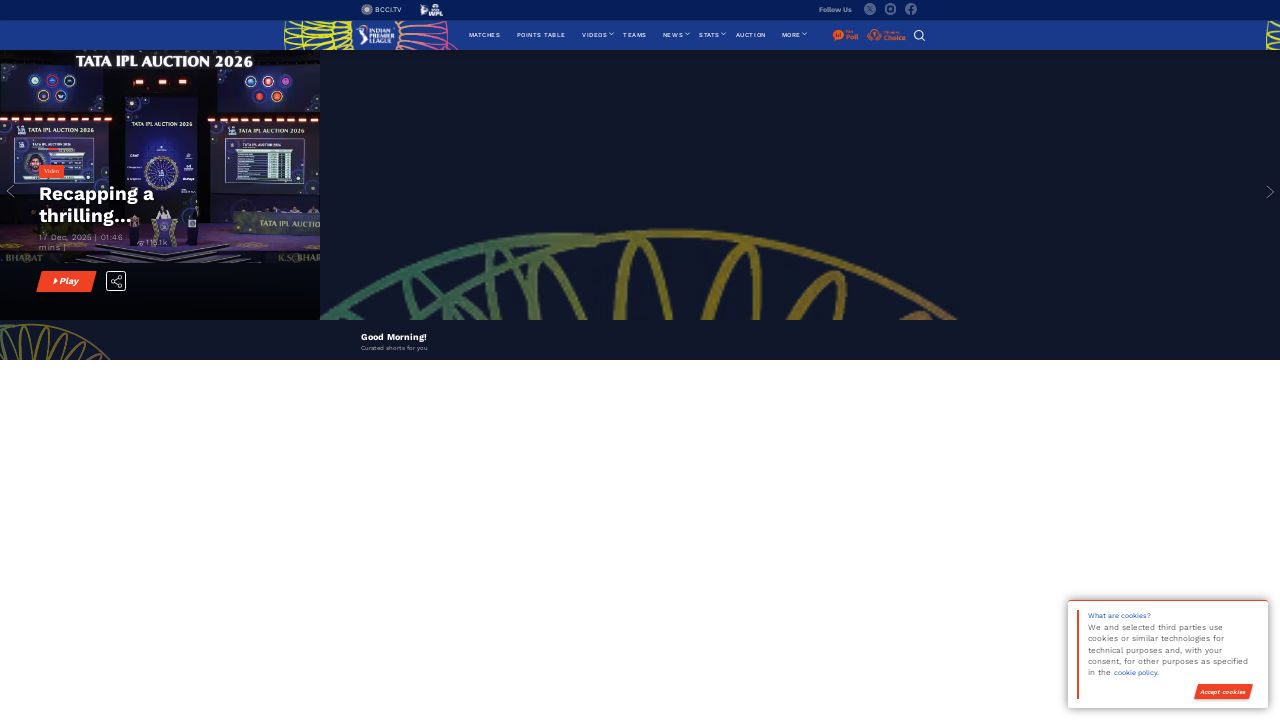

Waited 3 seconds to observe zoom out effect
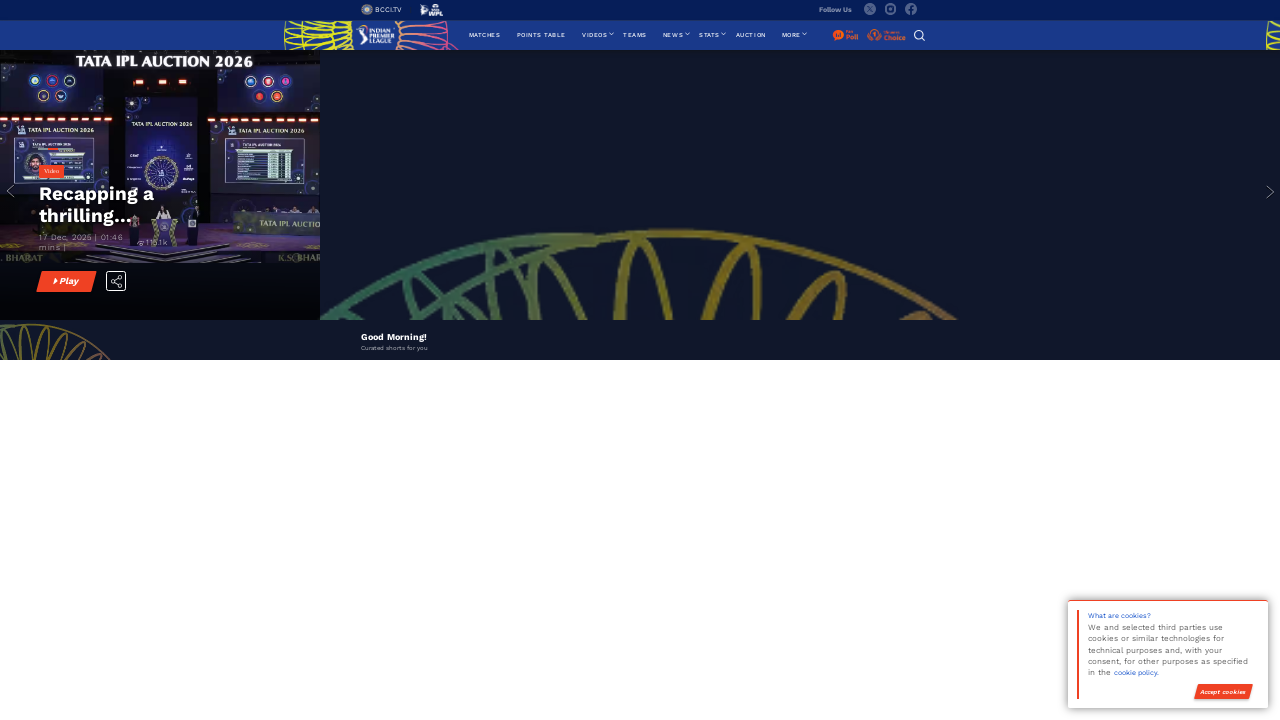

Reset zoom to default 100% level using JavaScript
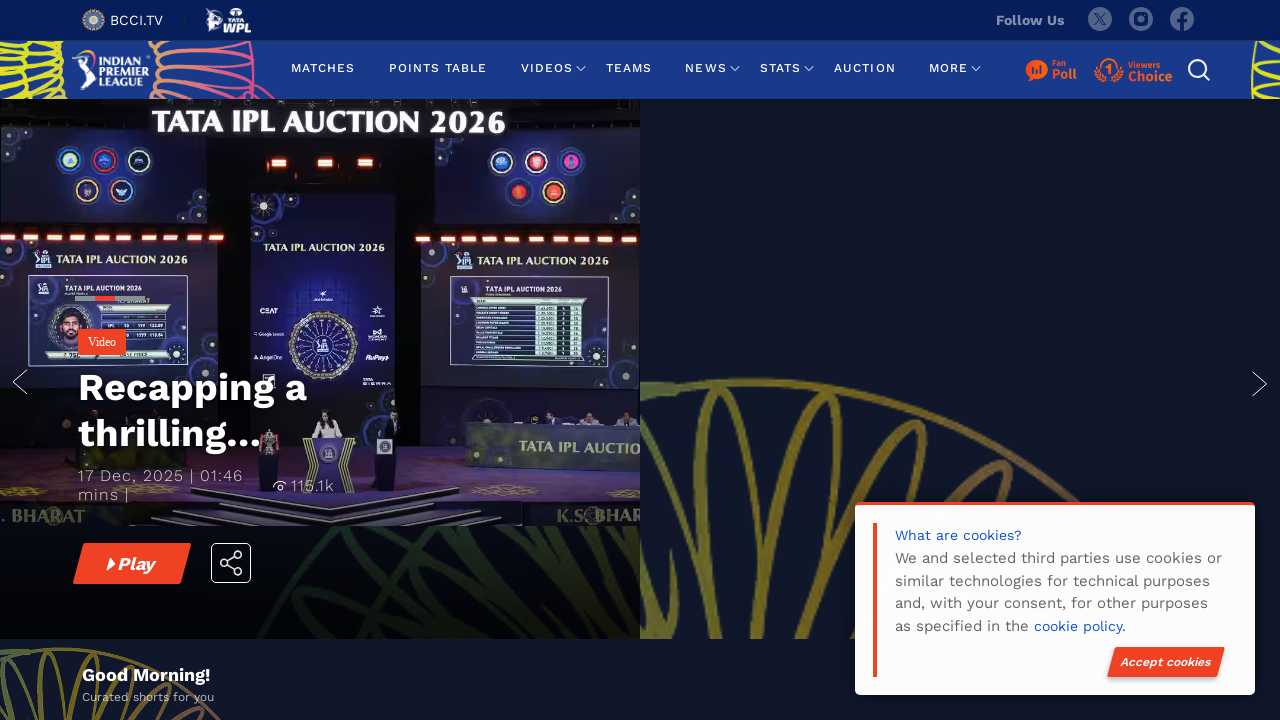

Waited 3 seconds to observe default zoom level
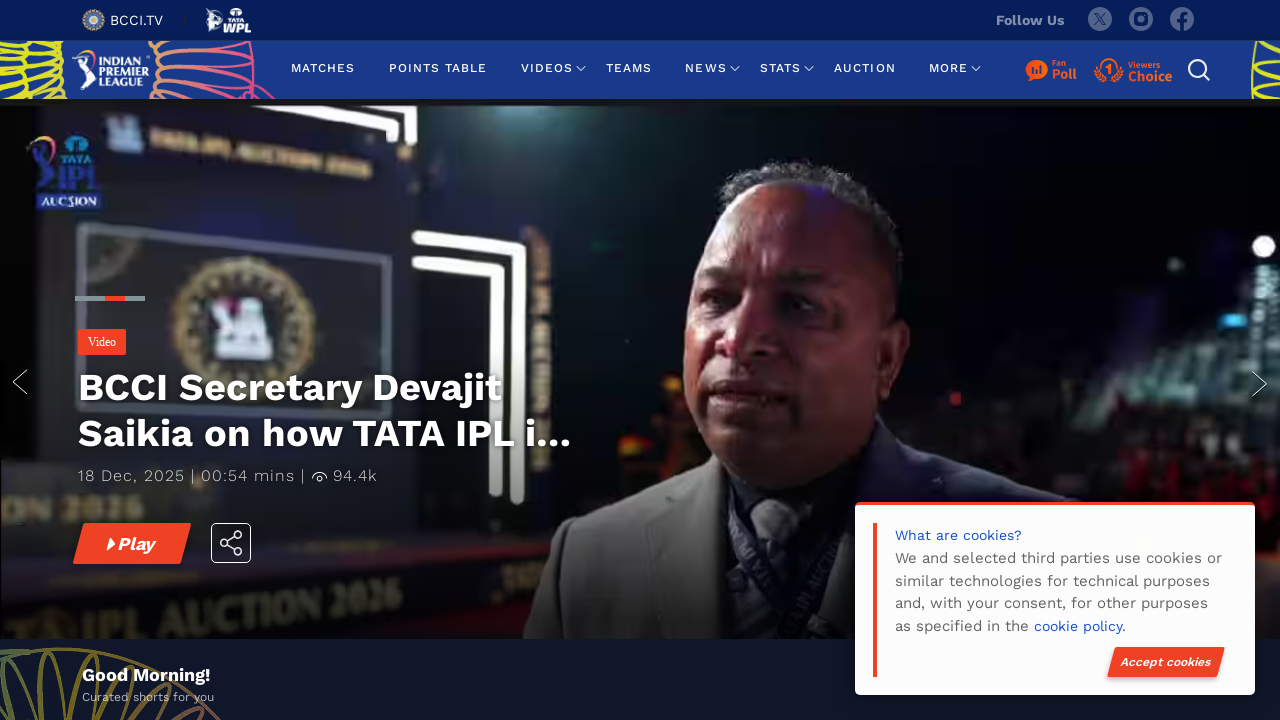

Retrieved page title: IPL T20 | Indian Premier League Official Website
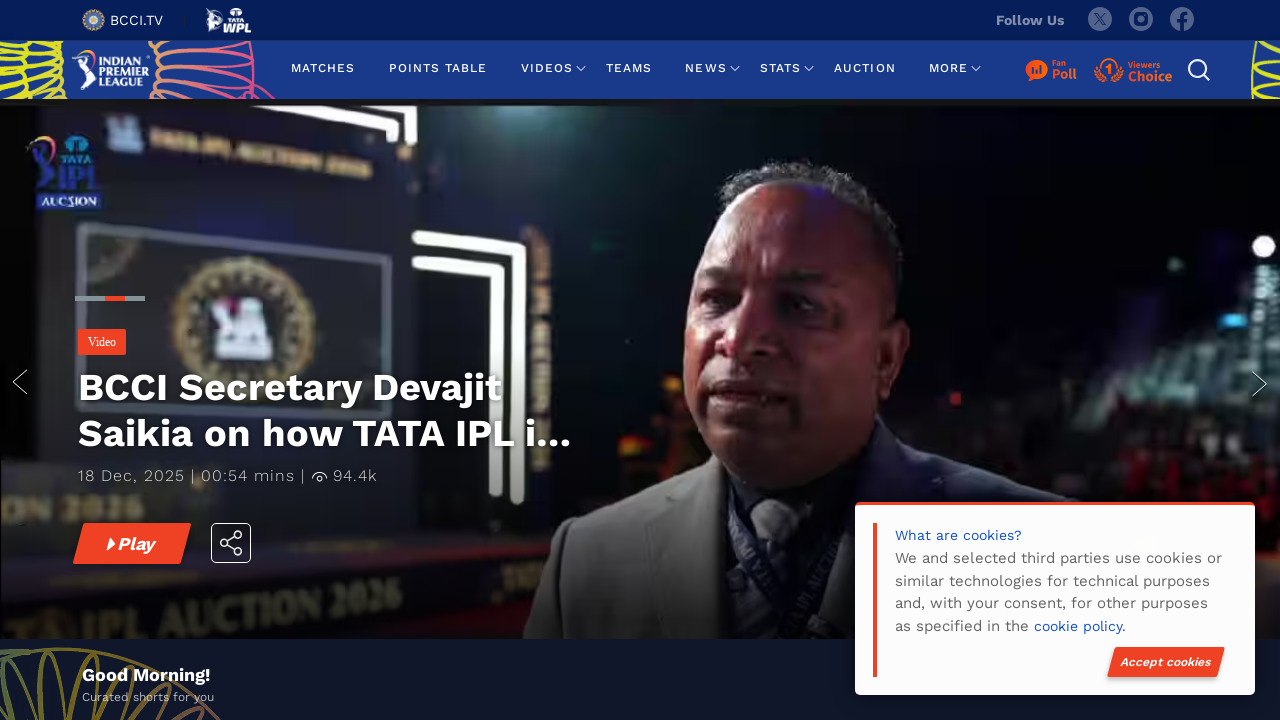

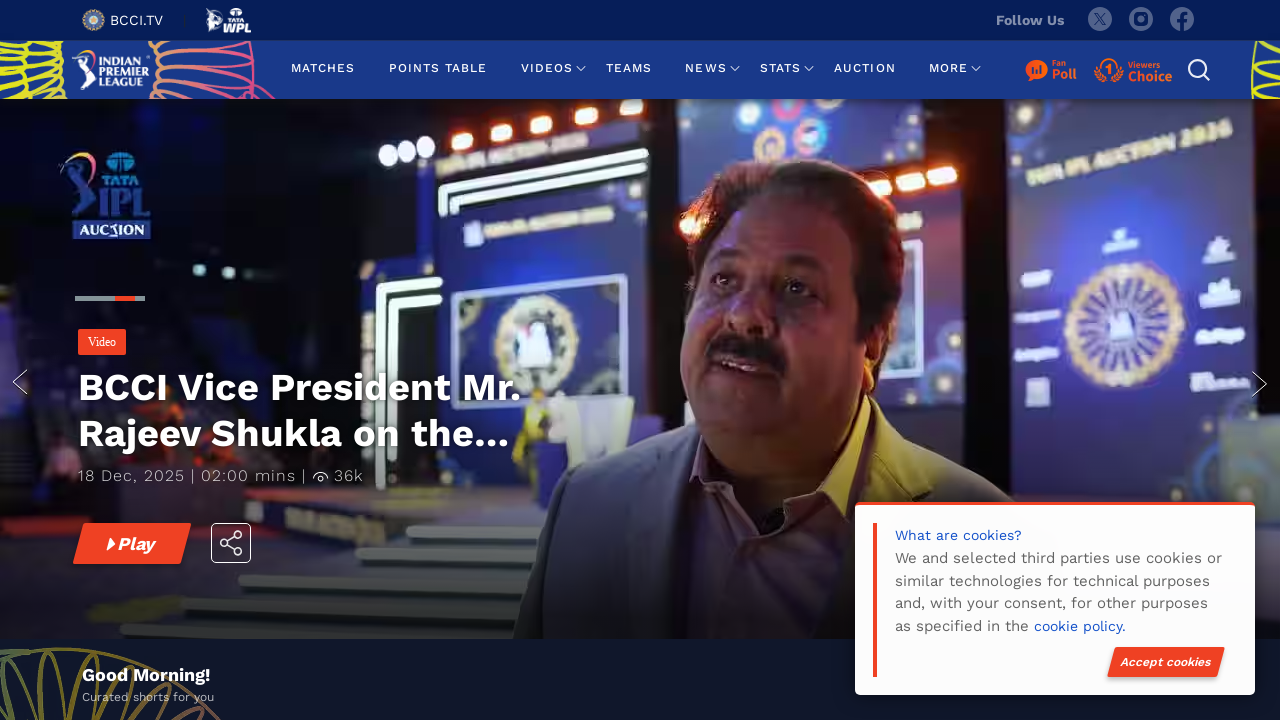